Tests window handling by clicking a button inside an iframe that opens a new window, then switches to the new window to verify its URL and title

Starting URL: https://www.w3schools.com/jsref/tryit.asp?filename=tryjsref_win_open

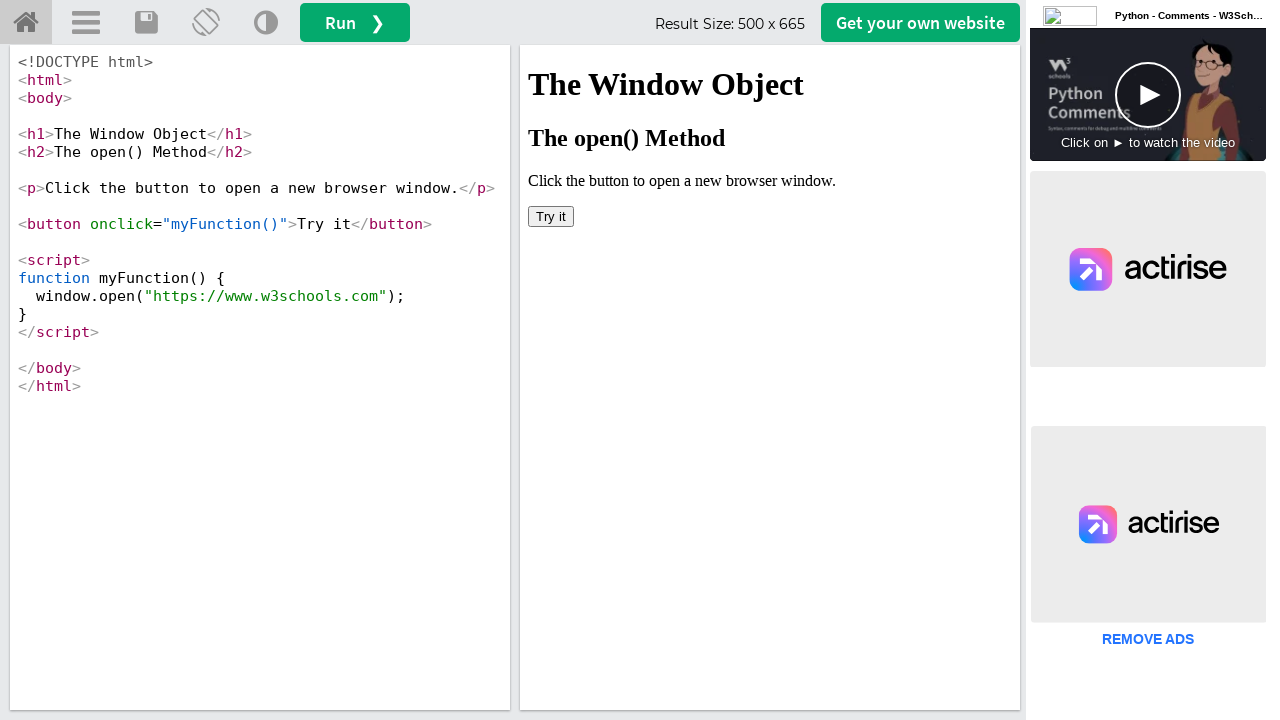

Located iframe with selector #iframeResult
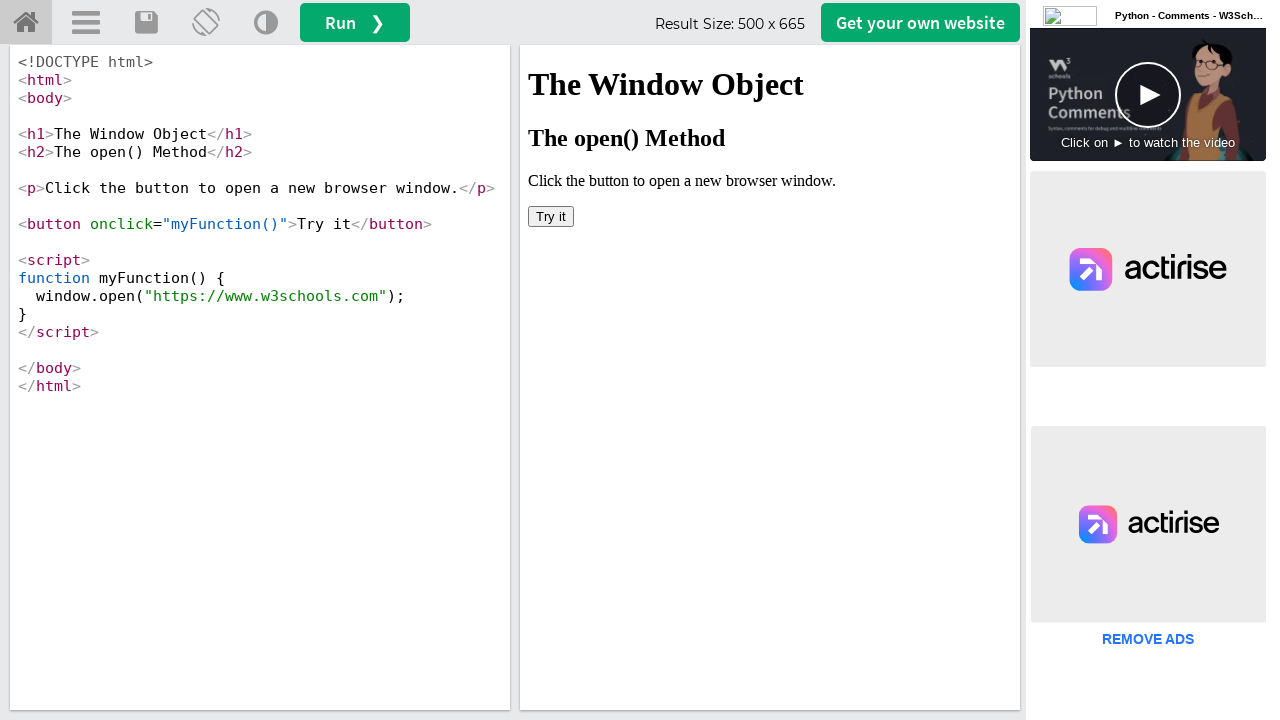

Clicked 'Try it' button inside iframe to open new window at (551, 216) on #iframeResult >> internal:control=enter-frame >> button:has-text('Try it')
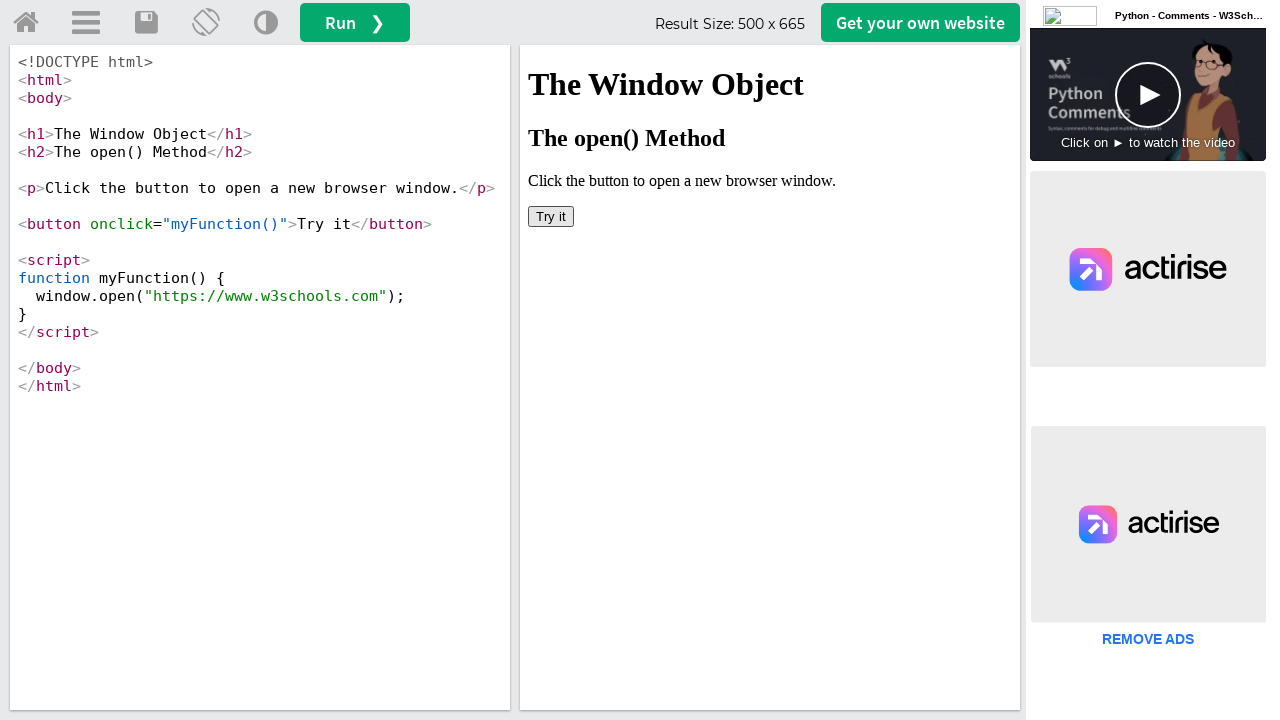

Captured new window/page object
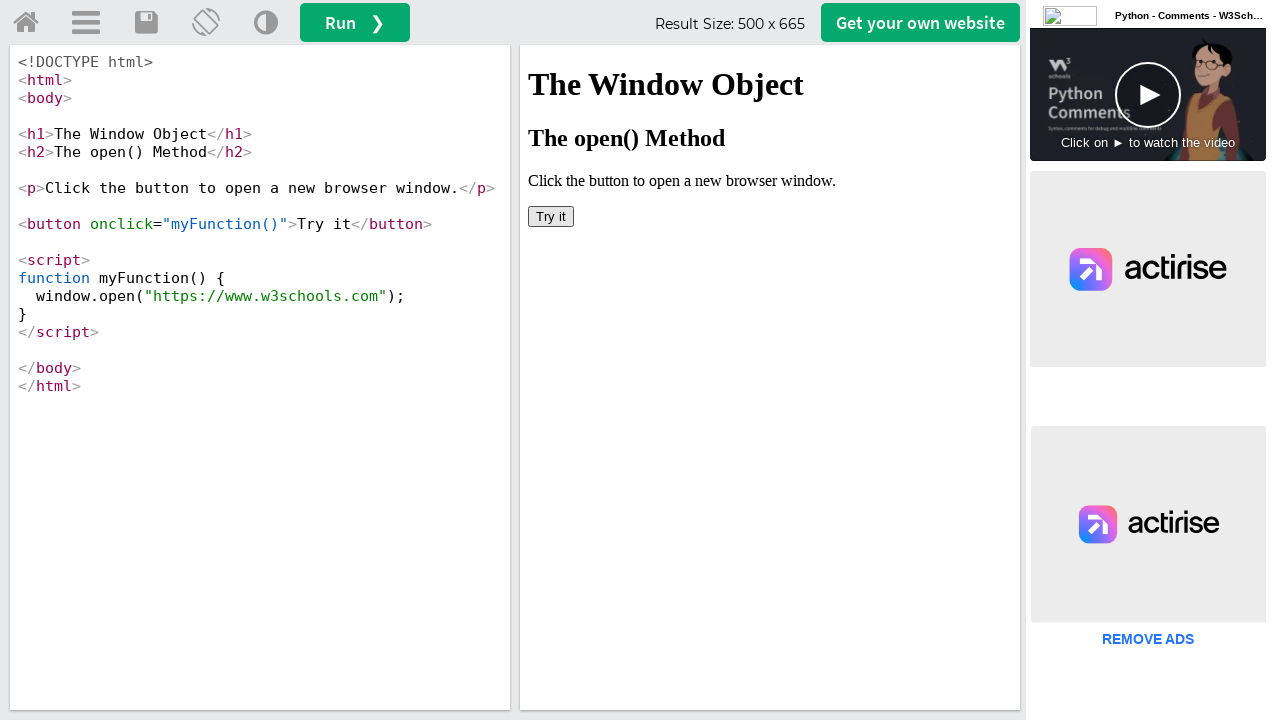

Waited for new window to fully load
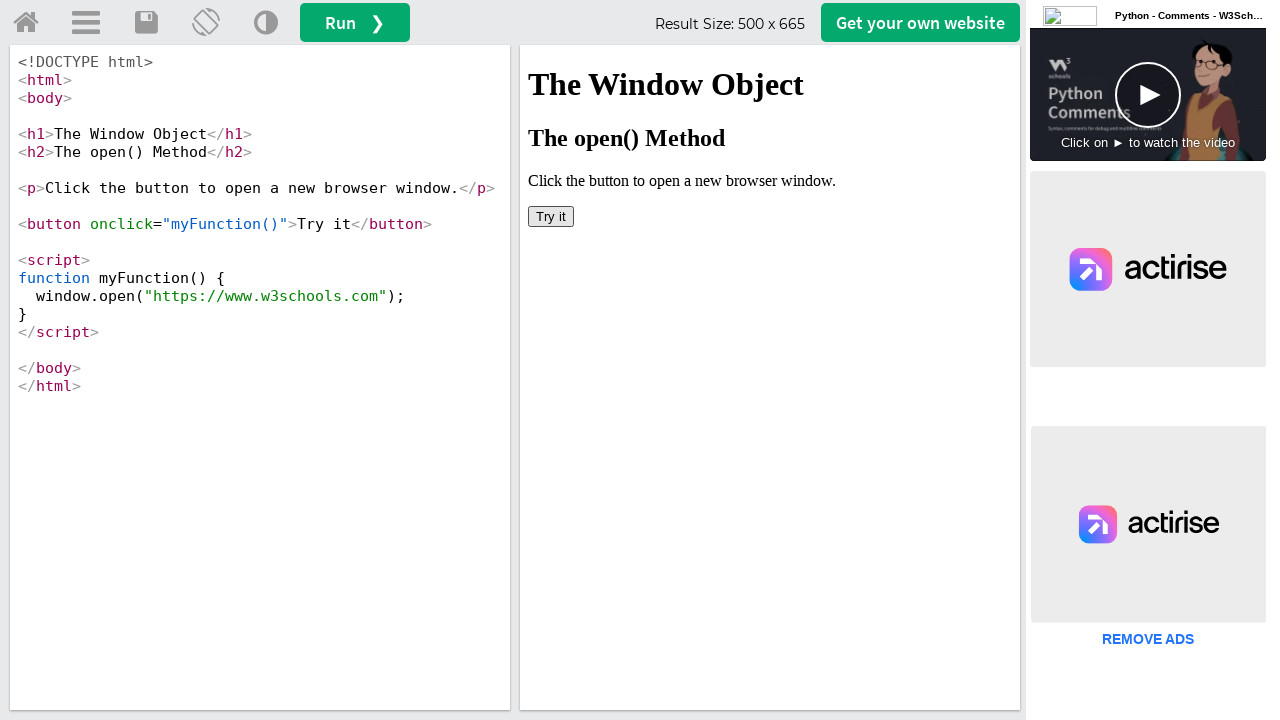

Verified new window URL: https://www.w3schools.com/ and title: W3Schools Online Web Tutorials
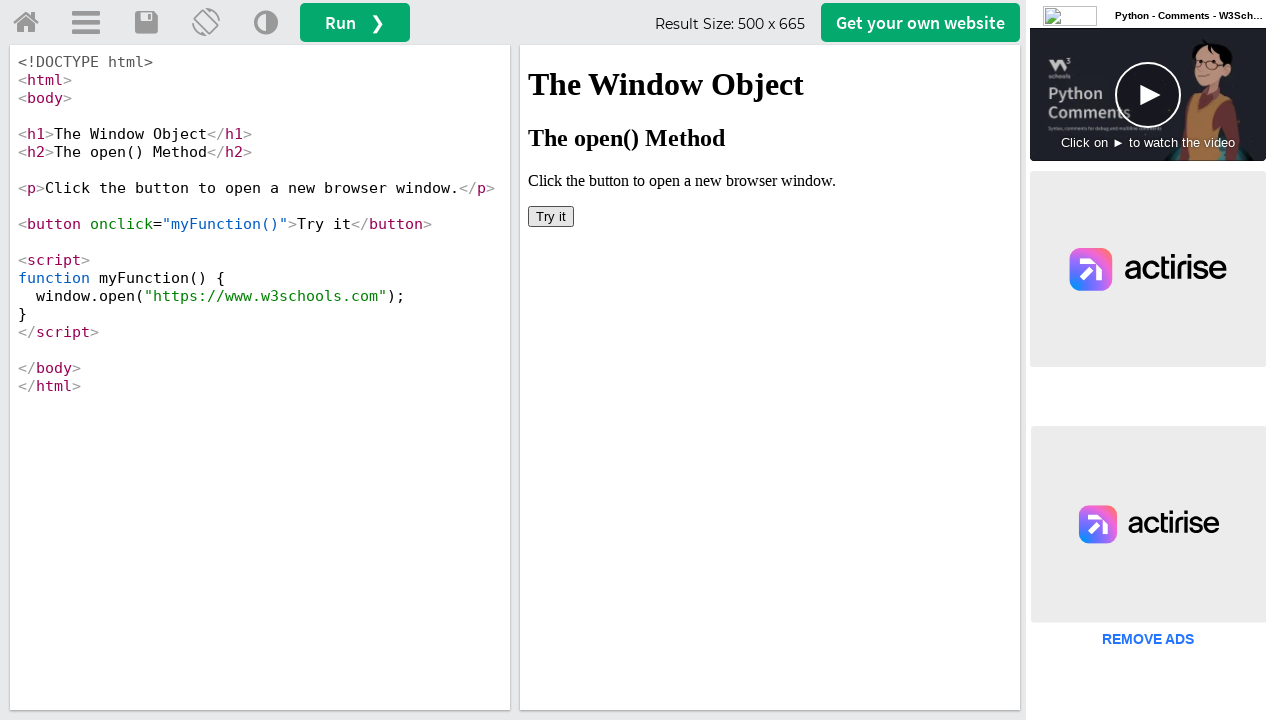

Closed the new window
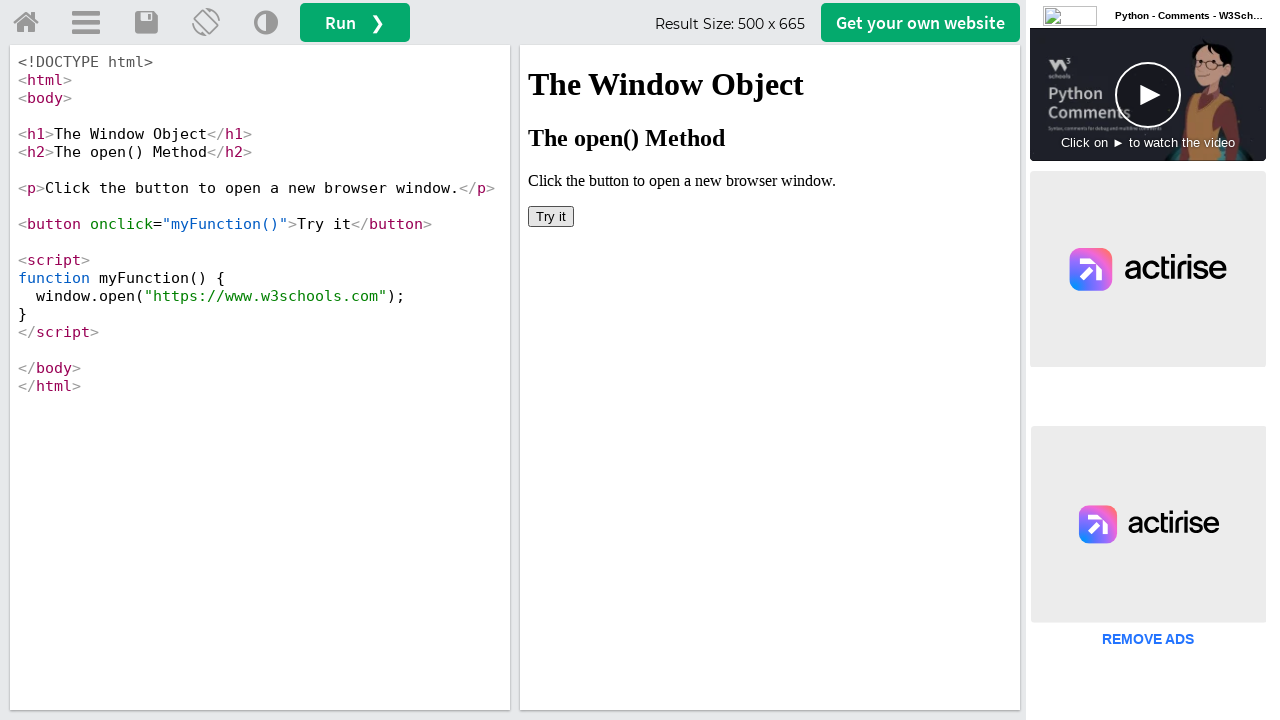

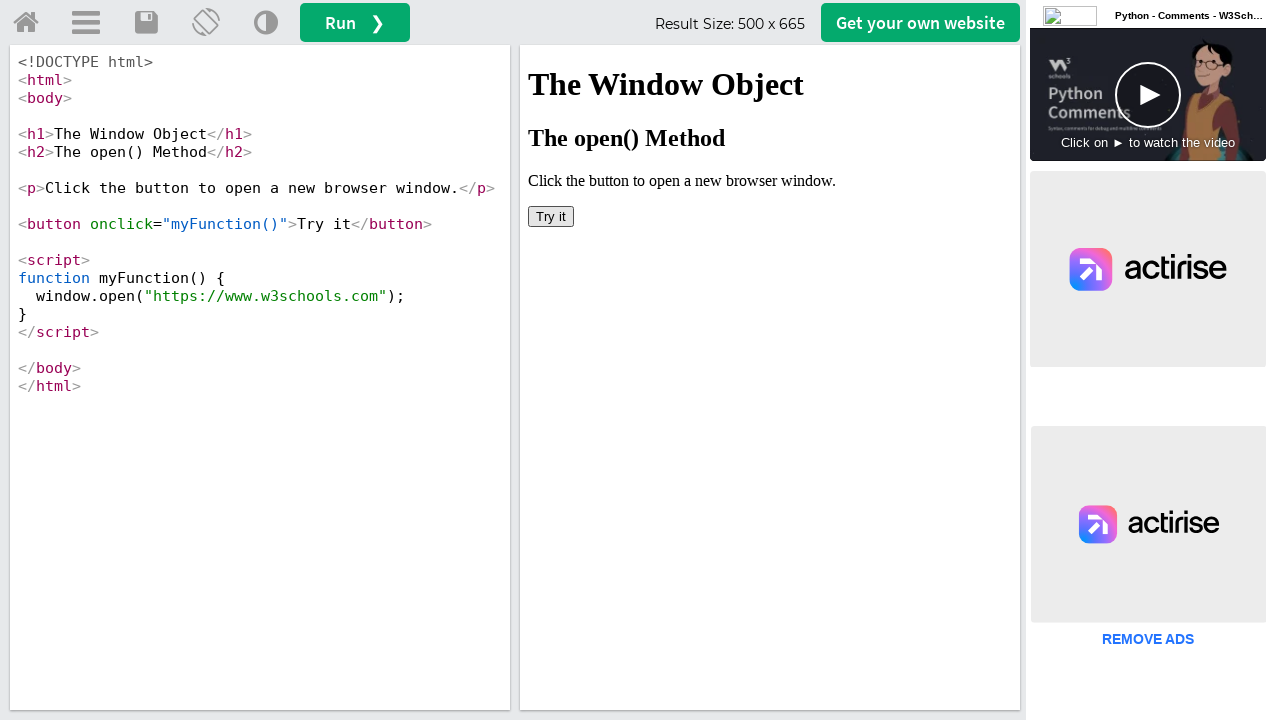